Tests input field interaction using label-based selector, typing text sequentially and then clearing it

Starting URL: https://www.qa-practice.com/elements/input/simple

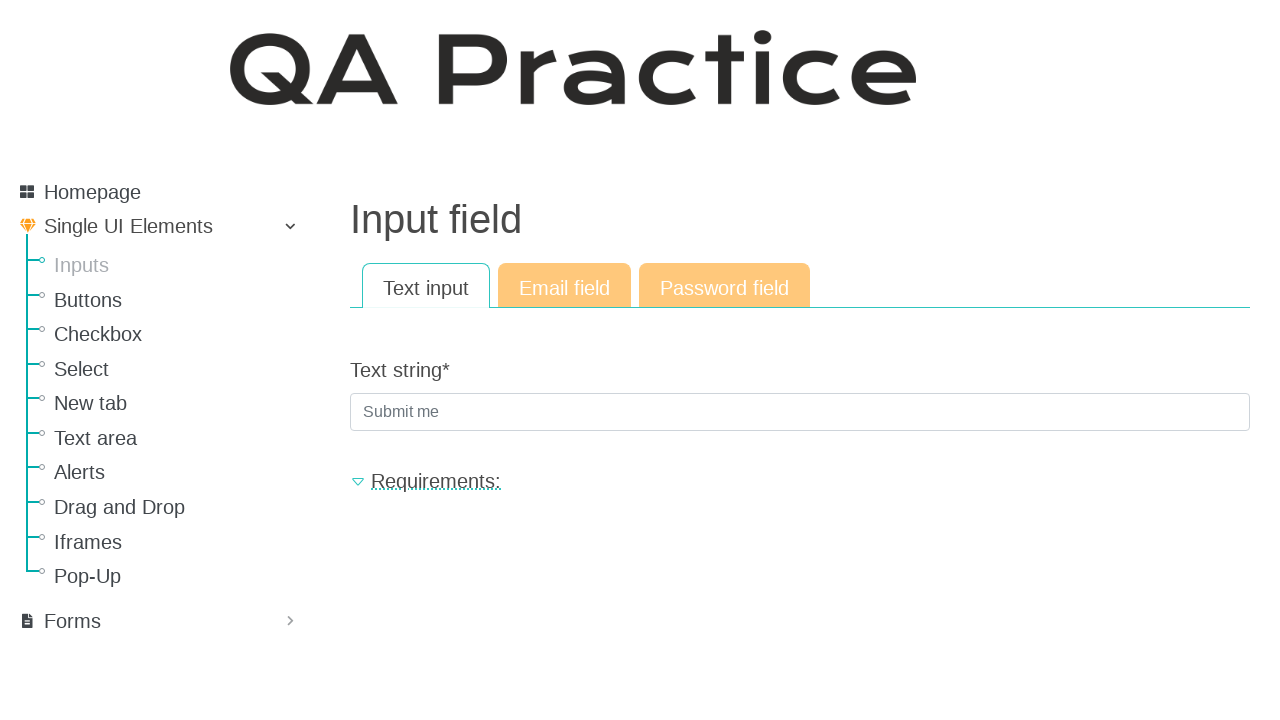

Navigated to simple input element page
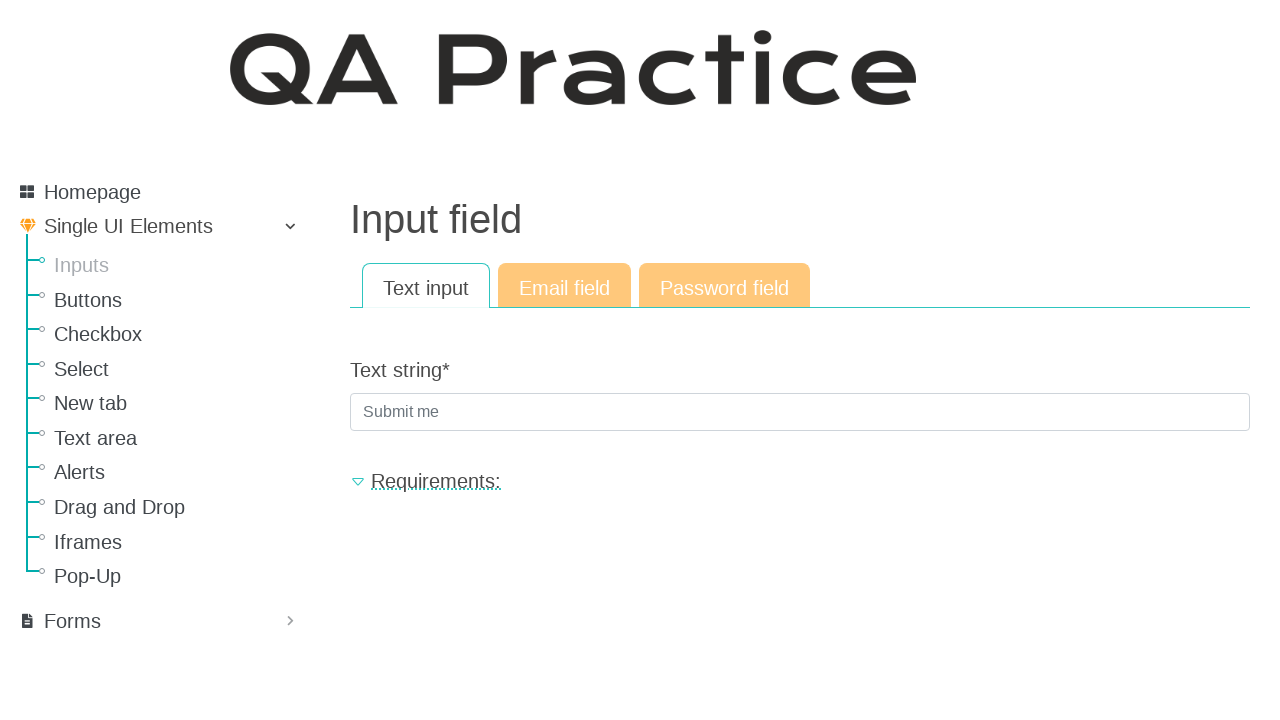

Located input field by label 'Text string'
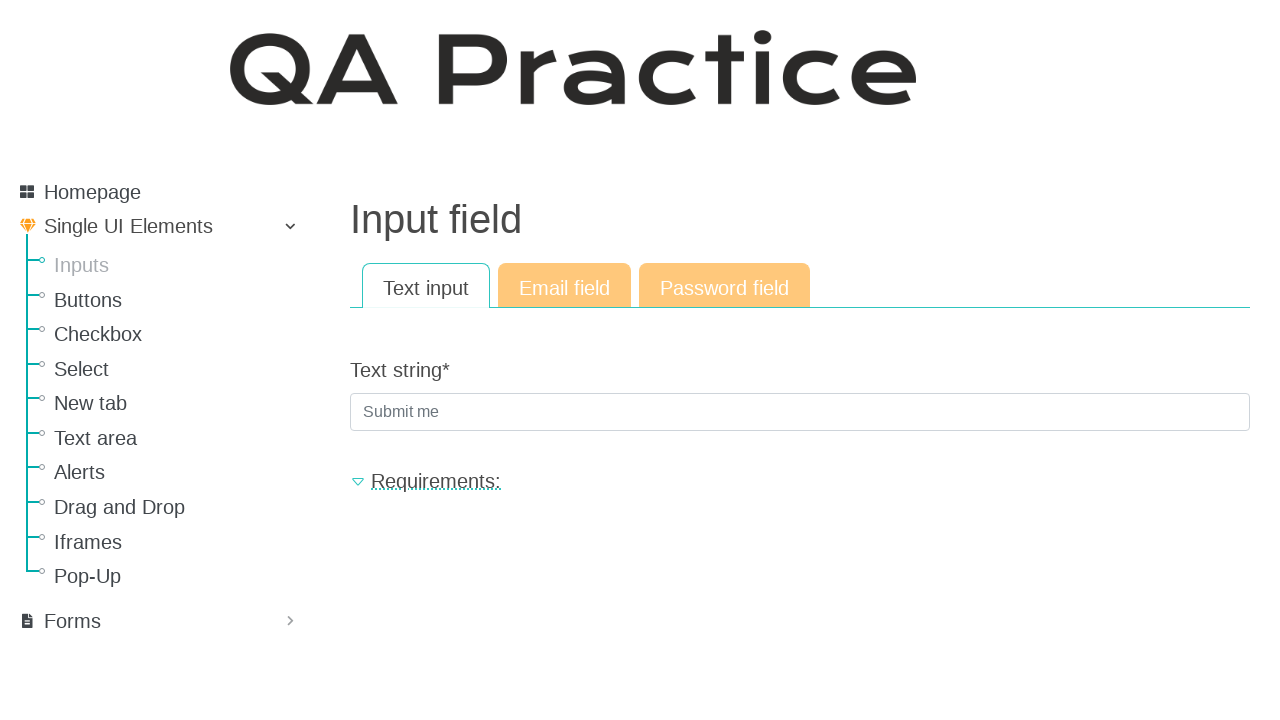

Typed '1221123c' sequentially with 0.2s delay between characters
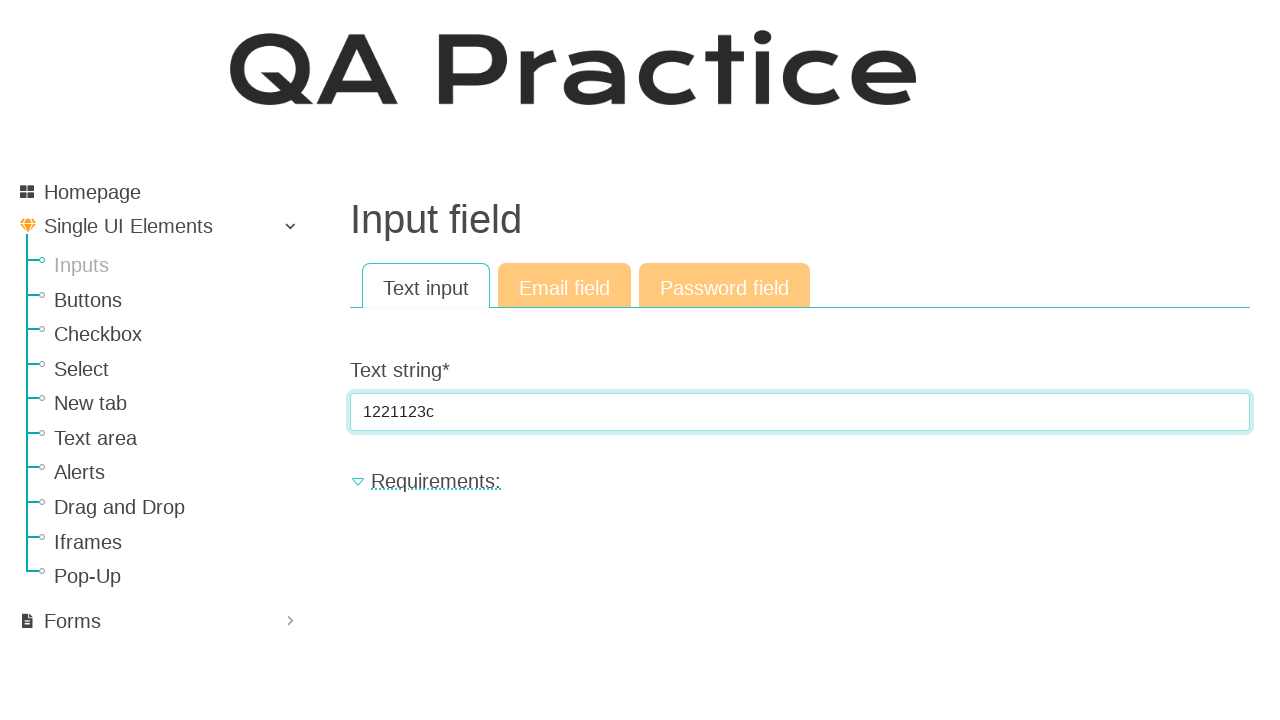

Selected all text in input field using Ctrl+A on internal:label="Text string"i
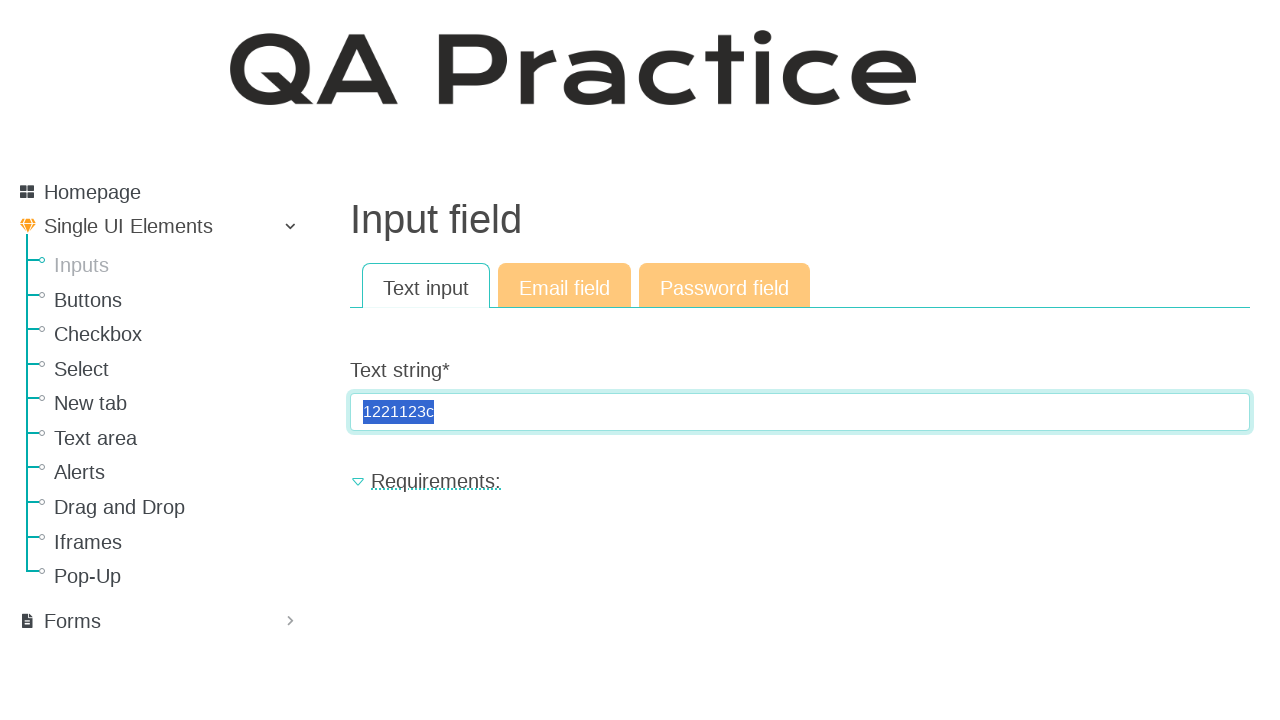

Cleared input field by pressing Backspace on internal:label="Text string"i
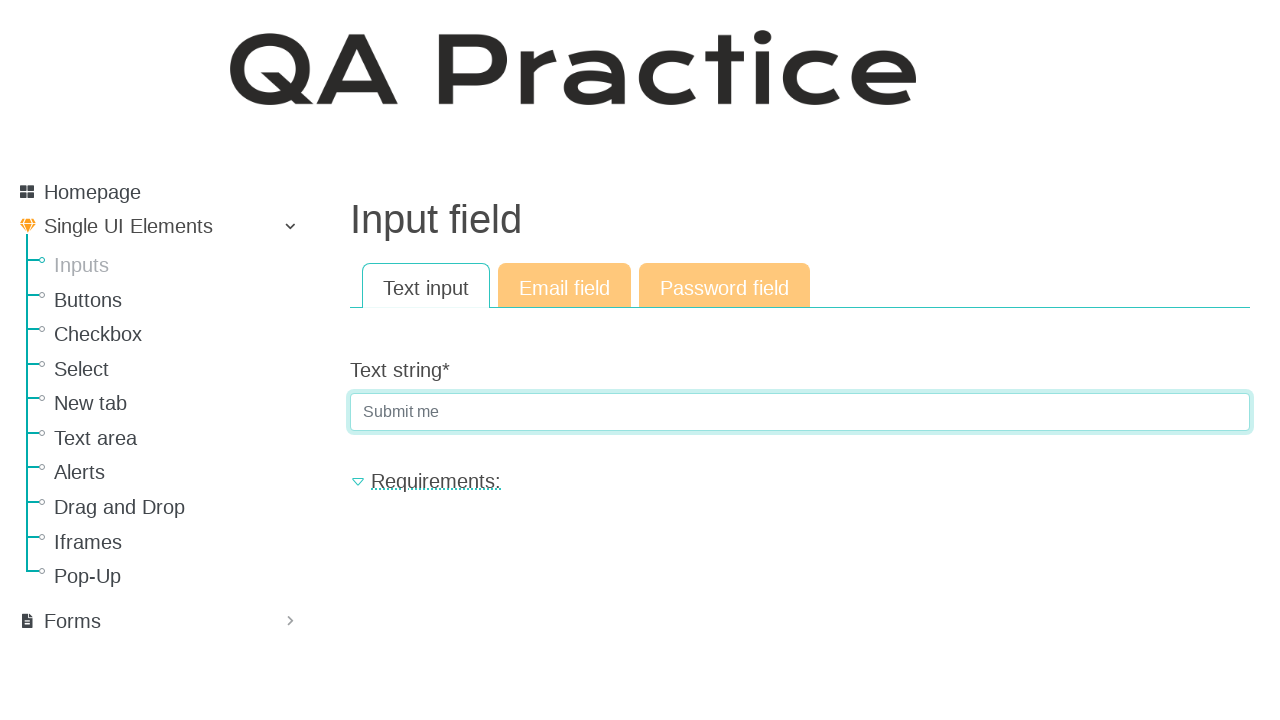

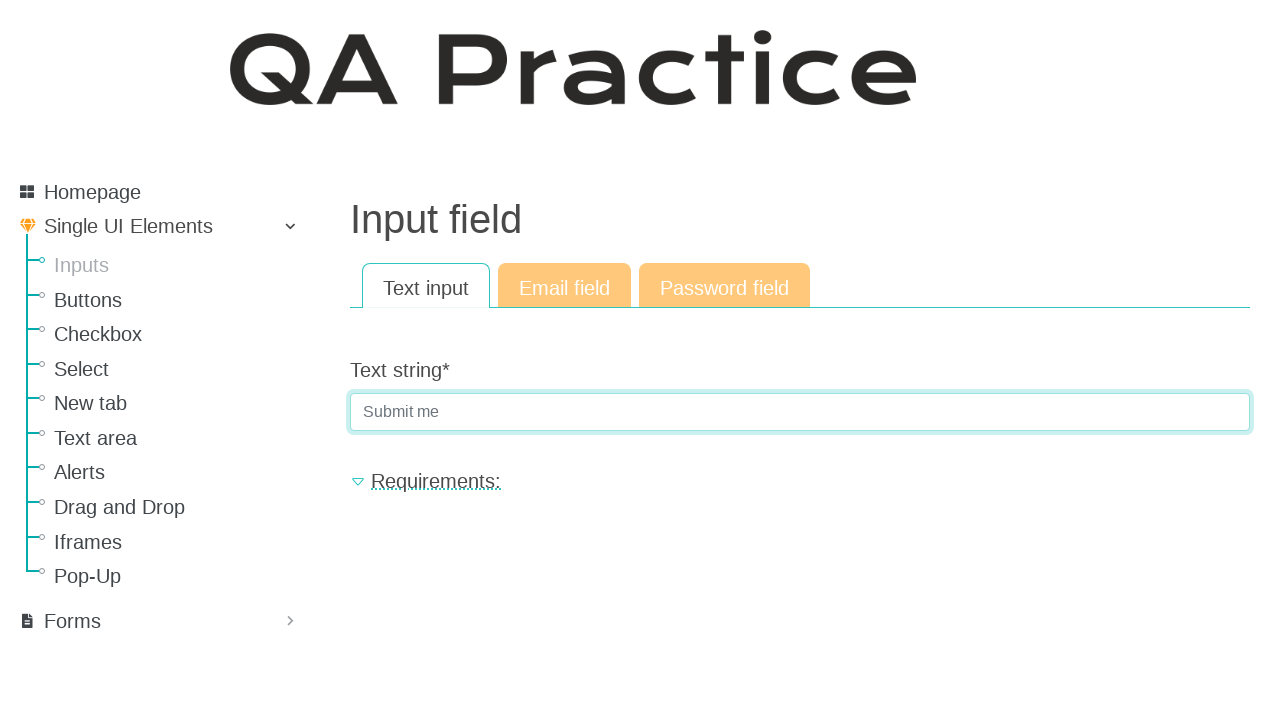